Tests various types of alerts and dialogs including simple alerts, confirm alerts, sweet alerts, prompt alerts, and modal dialogs with minimize/maximize functionality

Starting URL: https://leafground.com/alert.xhtml

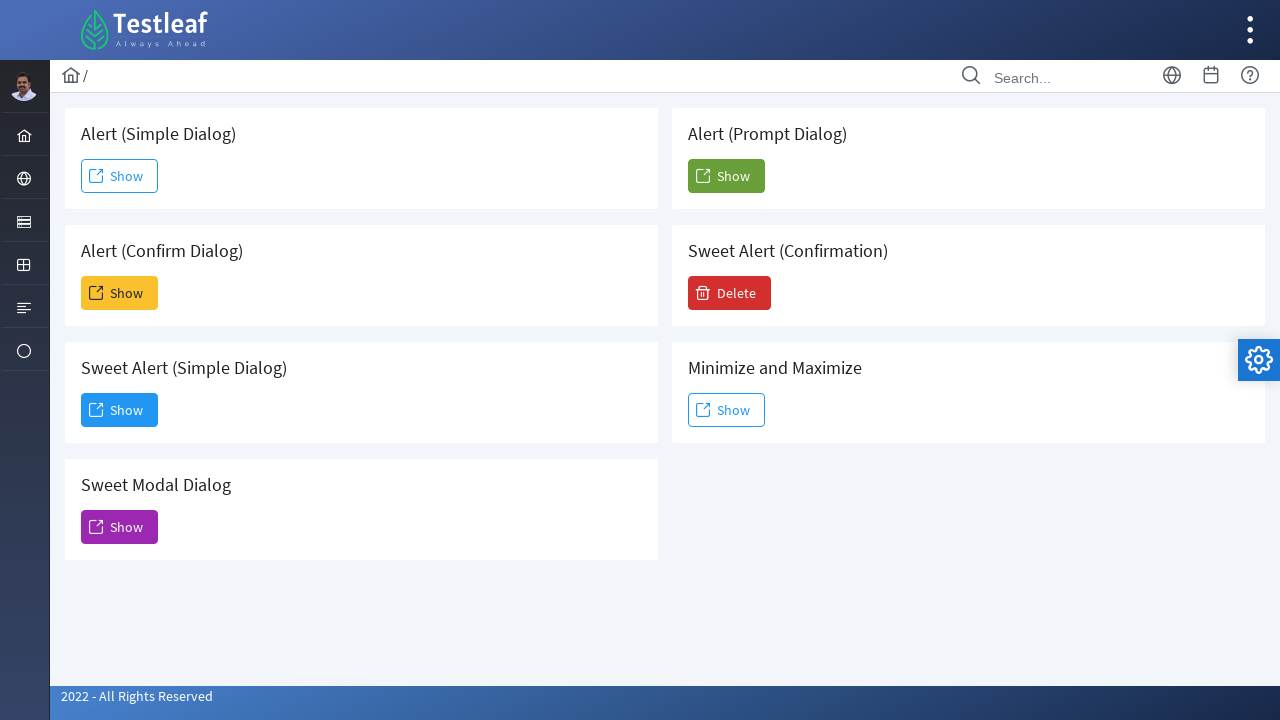

Clicked 'Show' button for simple alert at (120, 176) on xpath=//span[text()='Show']
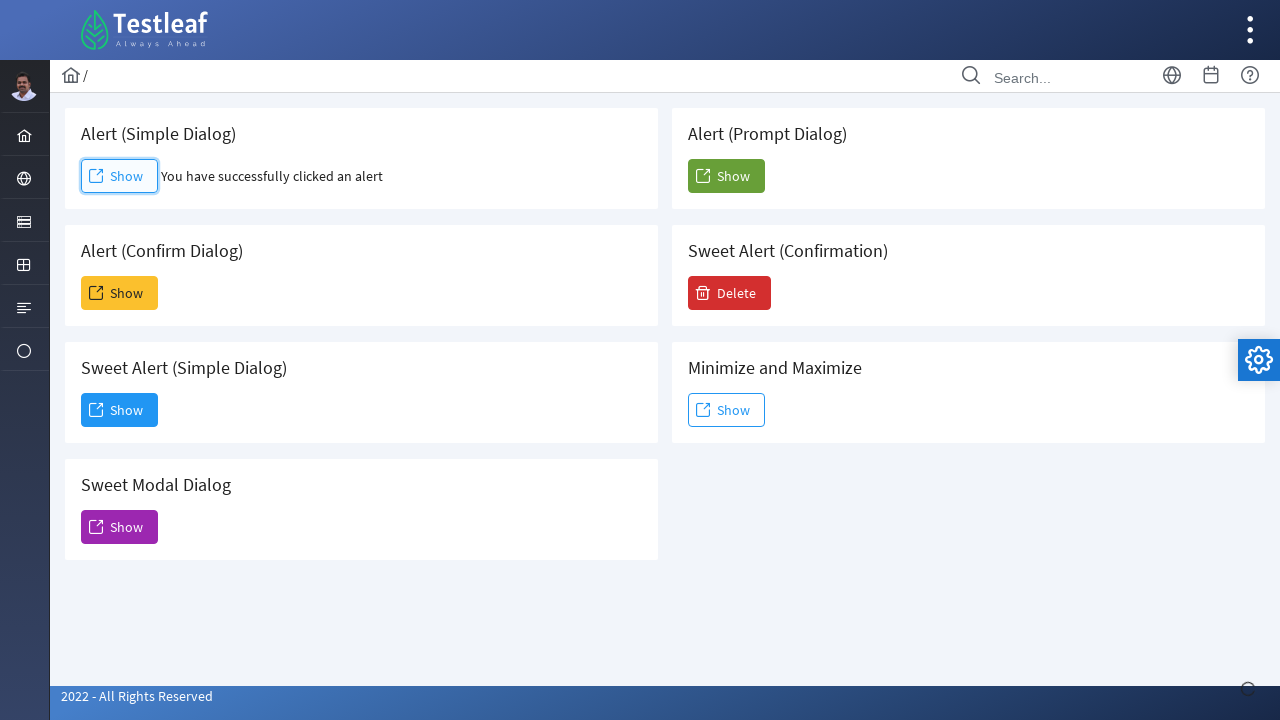

Accepted simple alert dialog
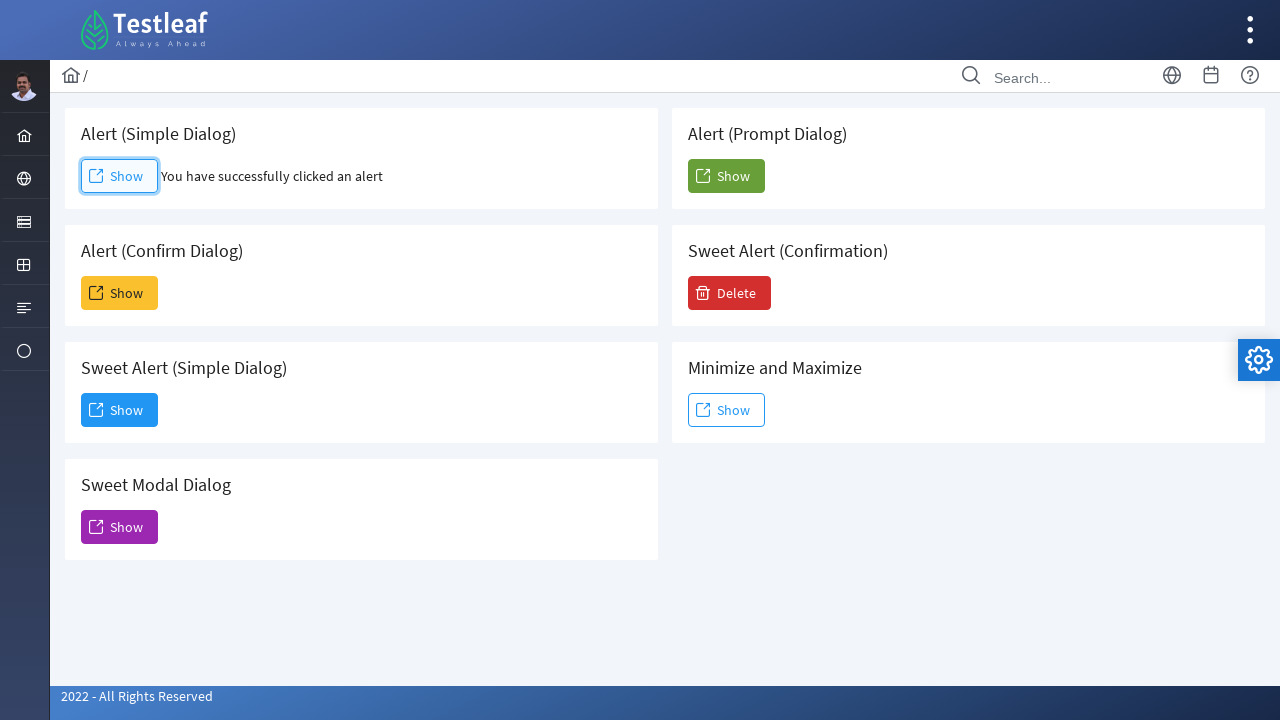

Clicked 'Show' button for confirm alert at (120, 293) on (//span[text()='Show'])[2]
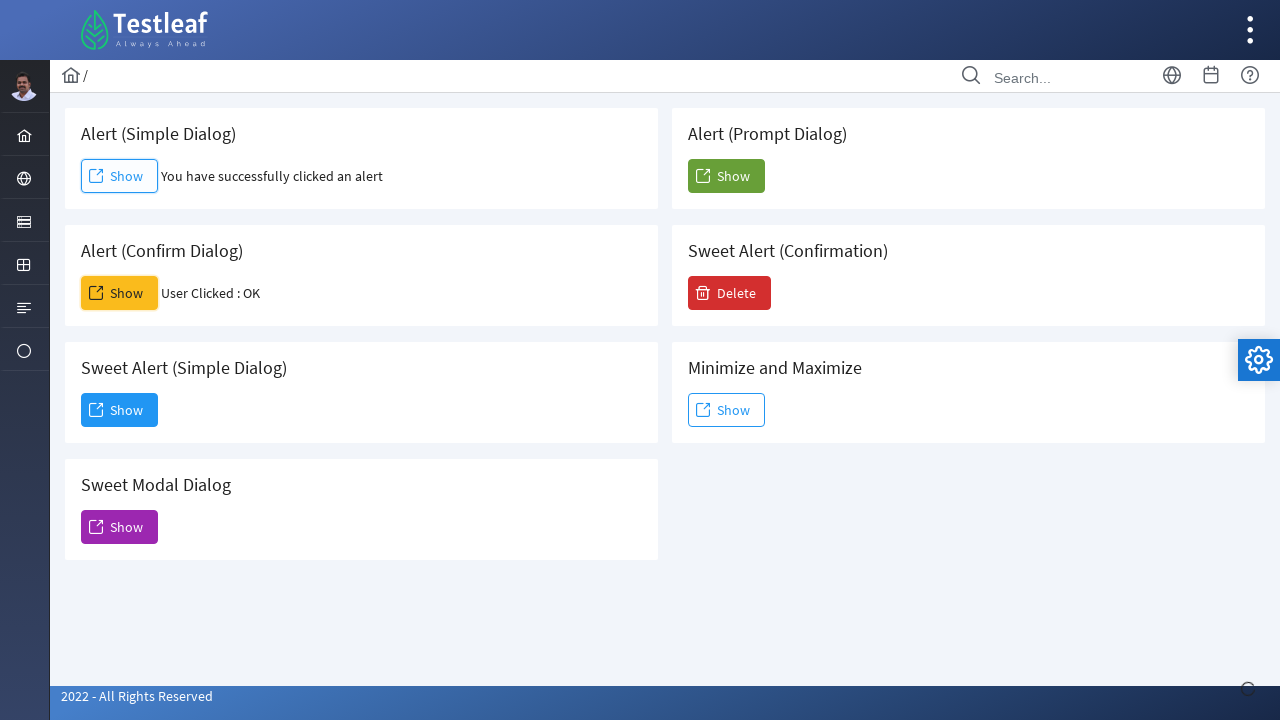

Dismissed confirm alert dialog
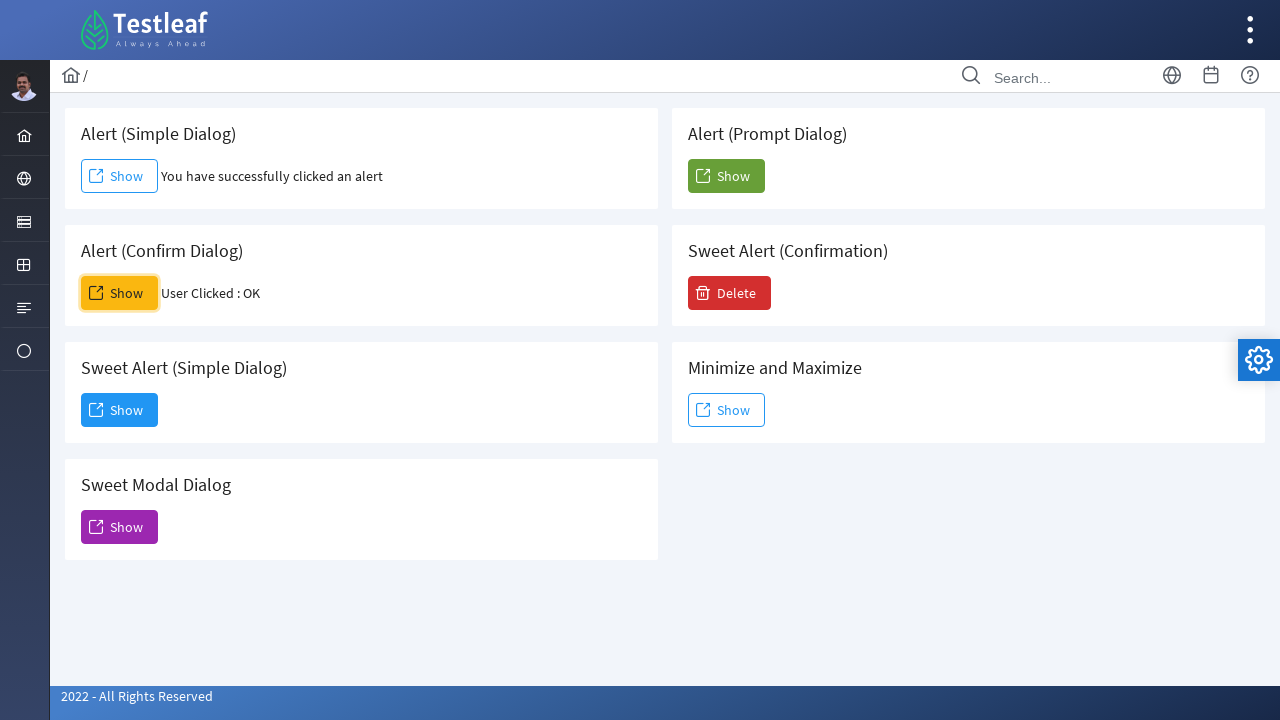

Clicked 'Show' button for sweet alert at (120, 410) on (//span[text()='Show'])[3]
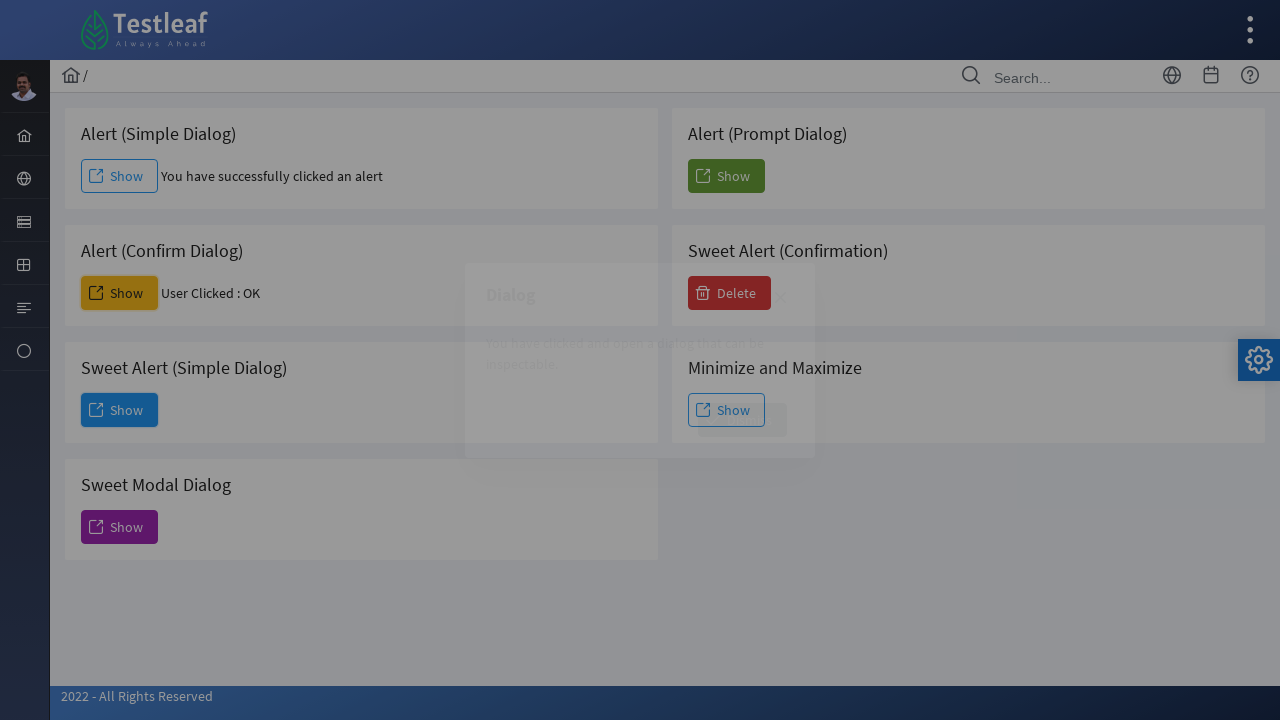

Sweet alert 'Dismiss' button appeared
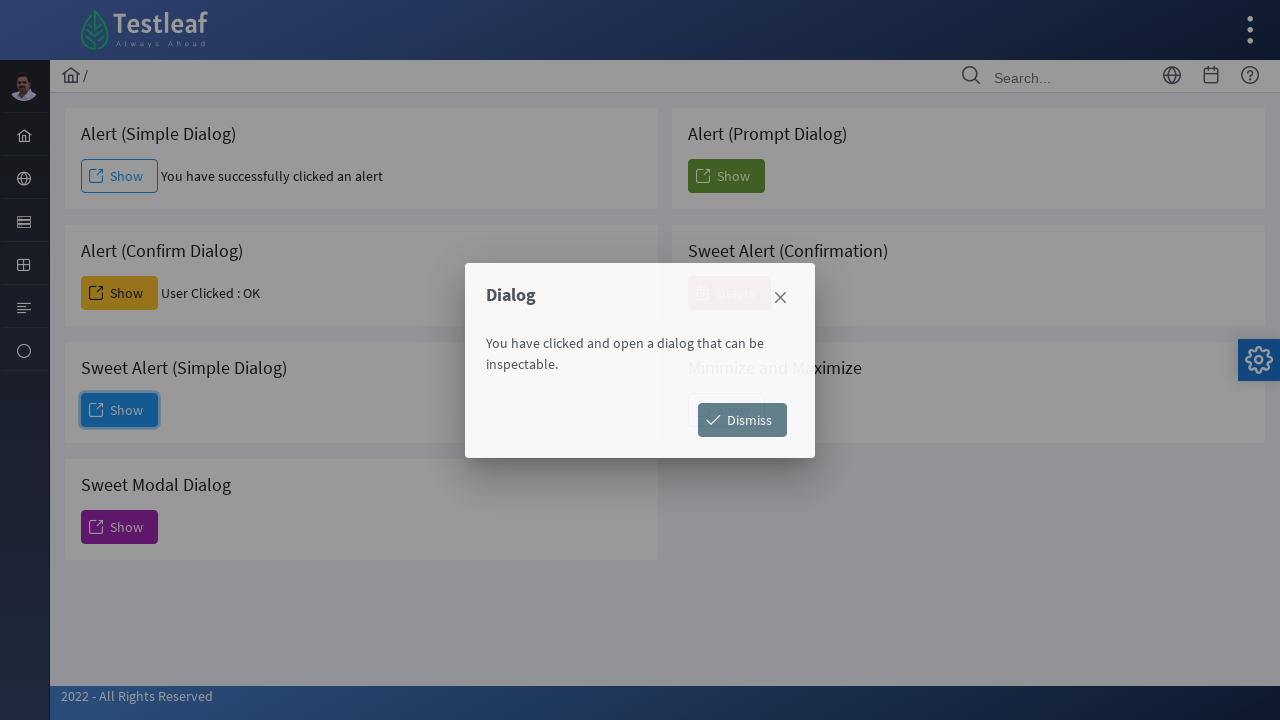

Clicked 'Dismiss' button on sweet alert at (742, 420) on xpath=//span[text()='Dismiss']
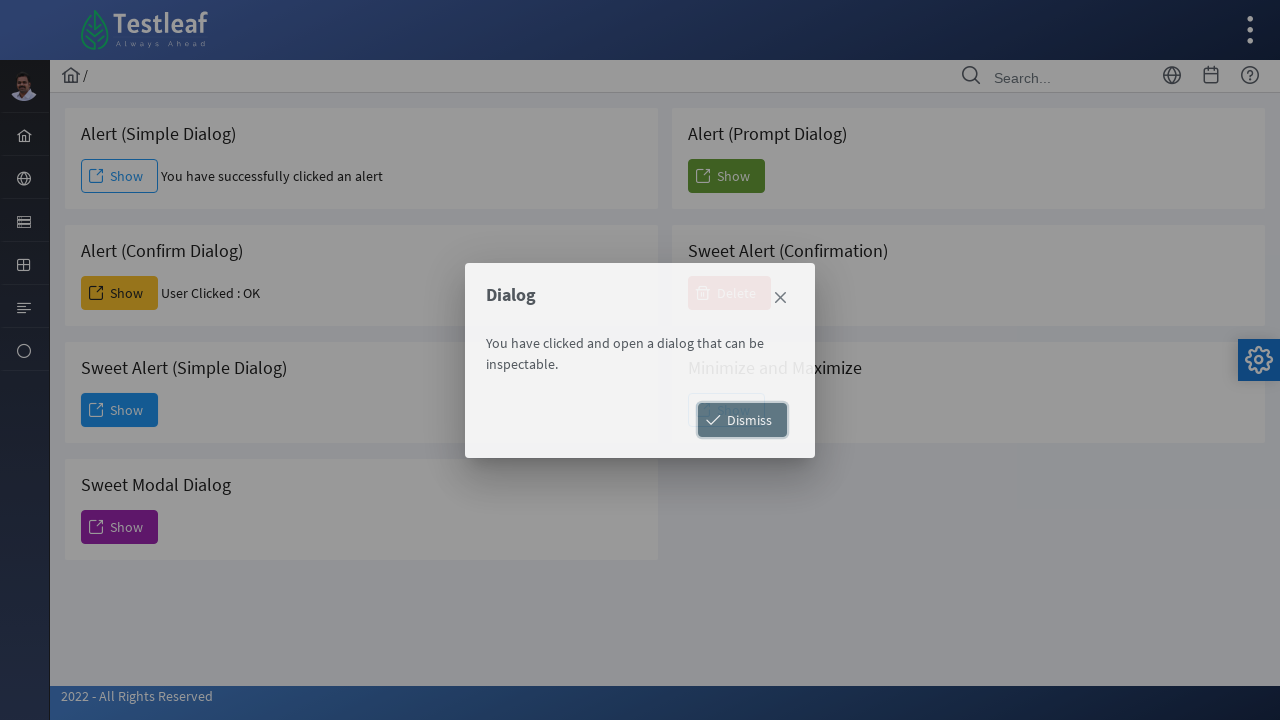

Clicked 'Show' button for sweet modal dialog at (120, 527) on (//span[text()='Show'])[4]
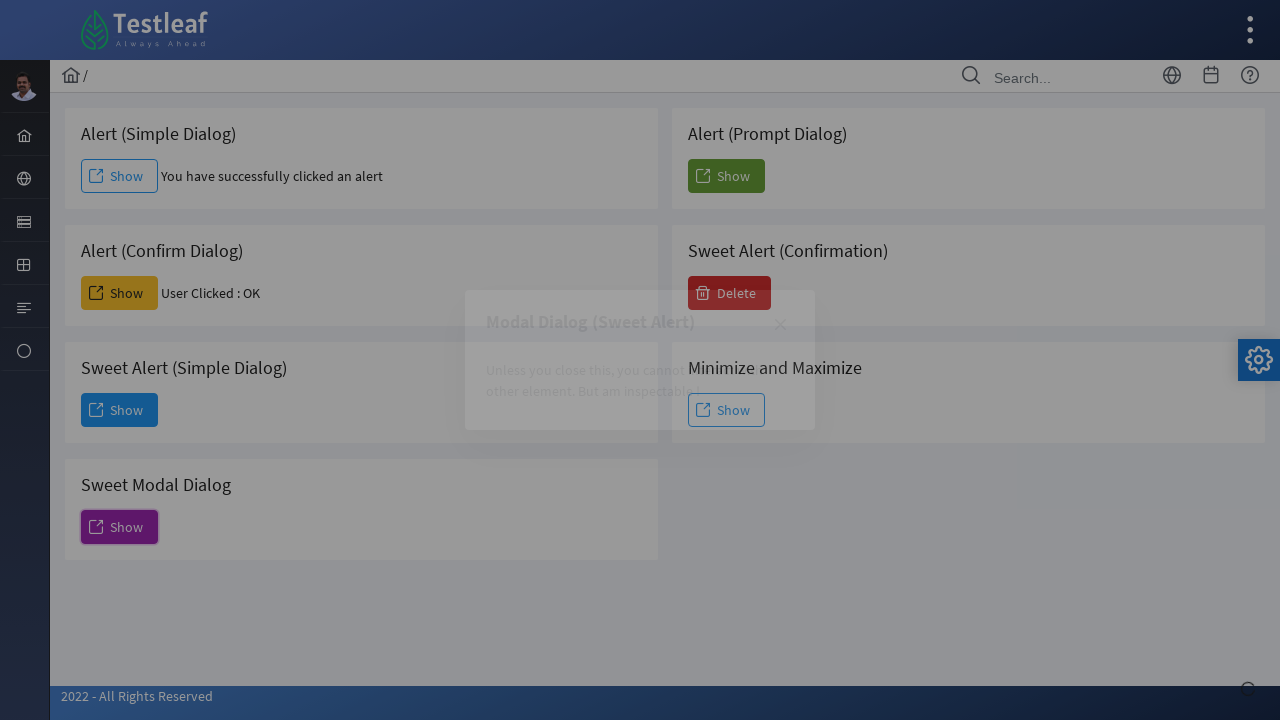

Sweet modal dialog close button appeared
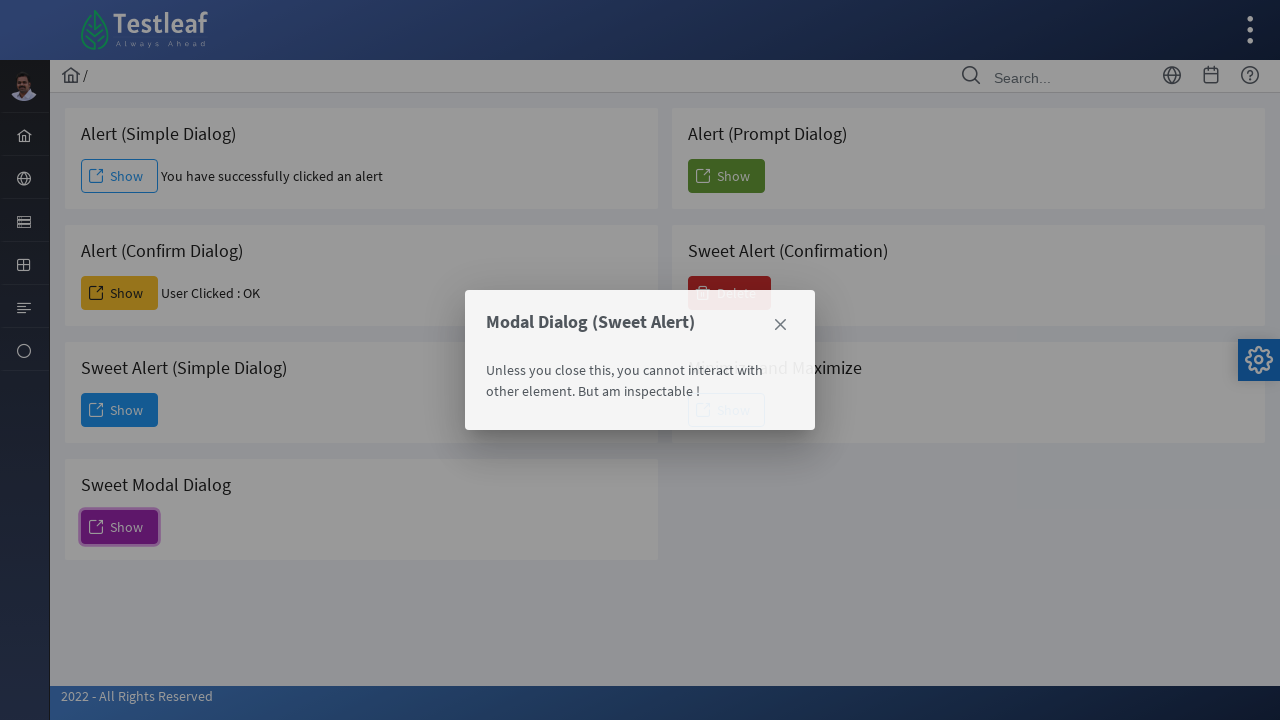

Clicked close button on sweet modal dialog at (780, 325) on (//a[@aria-label='Close'])[2]
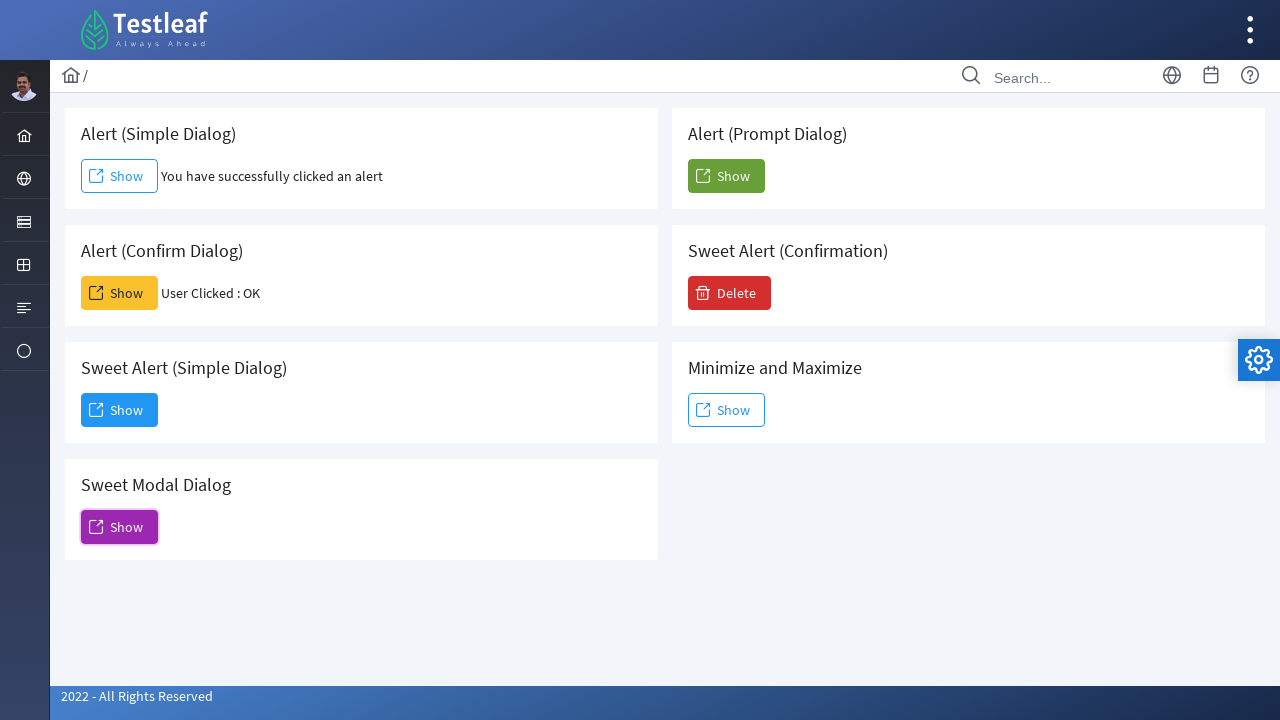

Set up prompt dialog handler
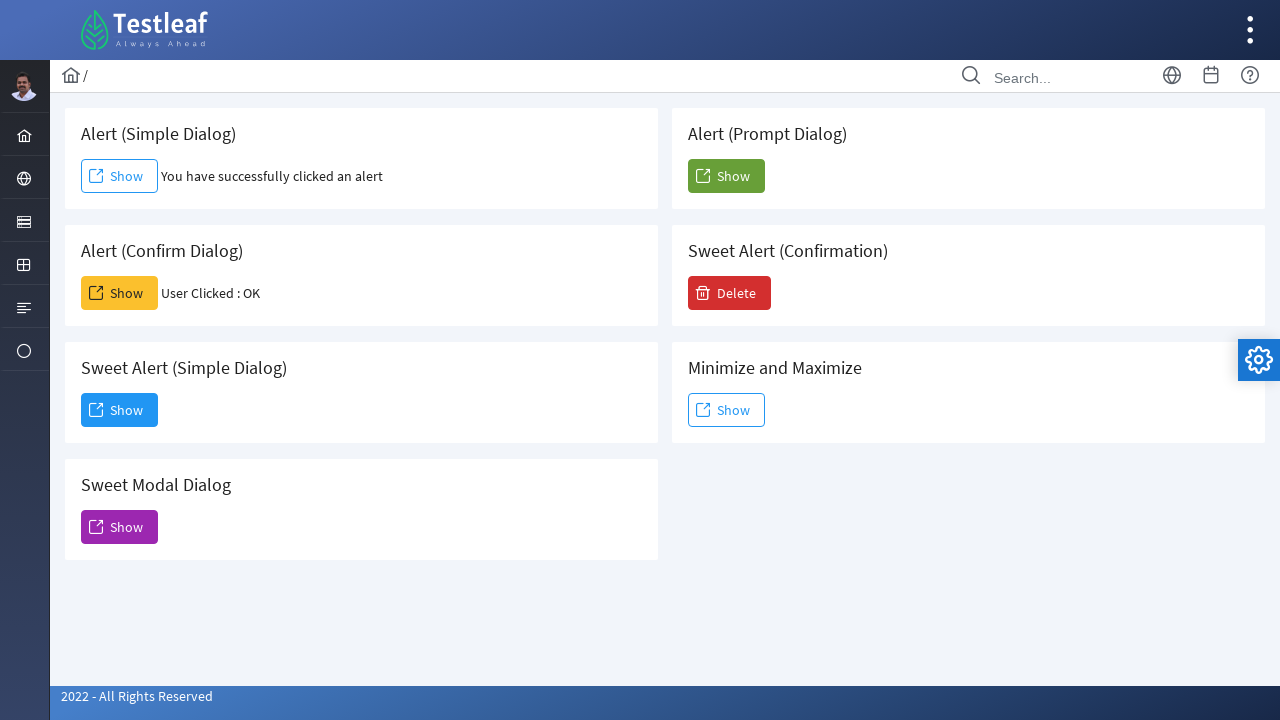

Clicked 'Show' button for prompt alert at (726, 176) on (//span[text()='Show'])[5]
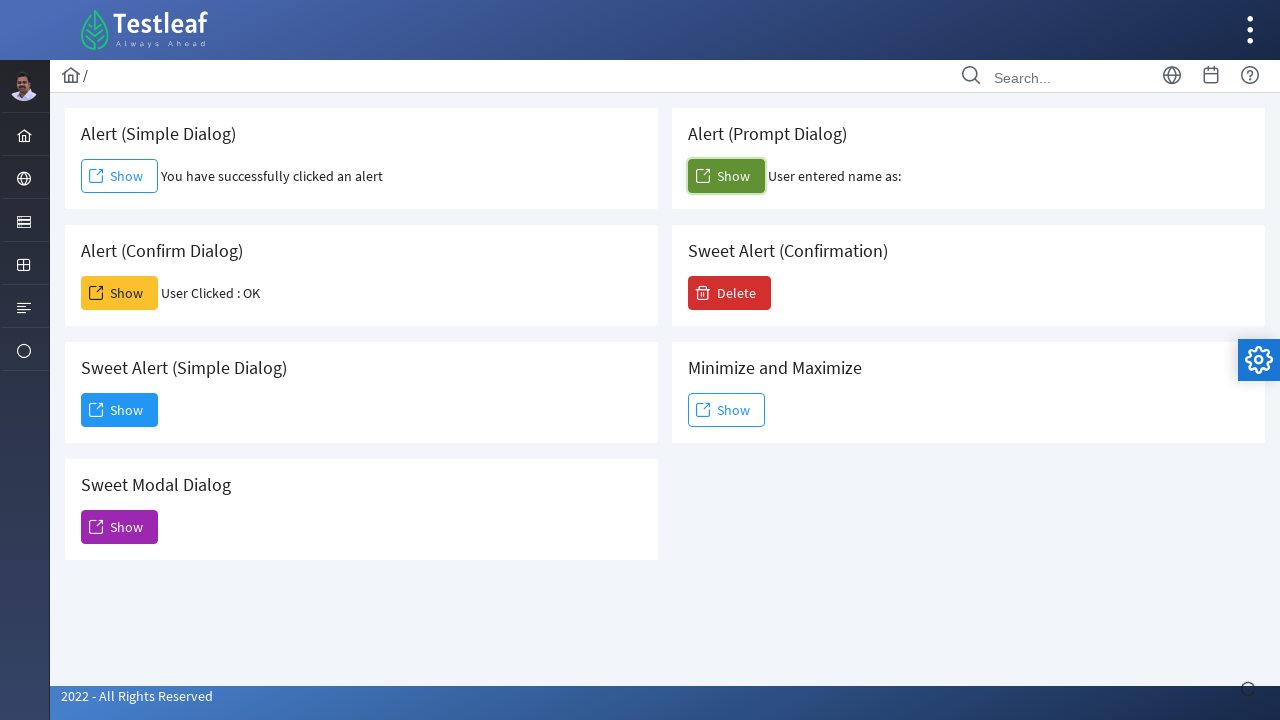

Accepted prompt alert with 'From Selenium' input
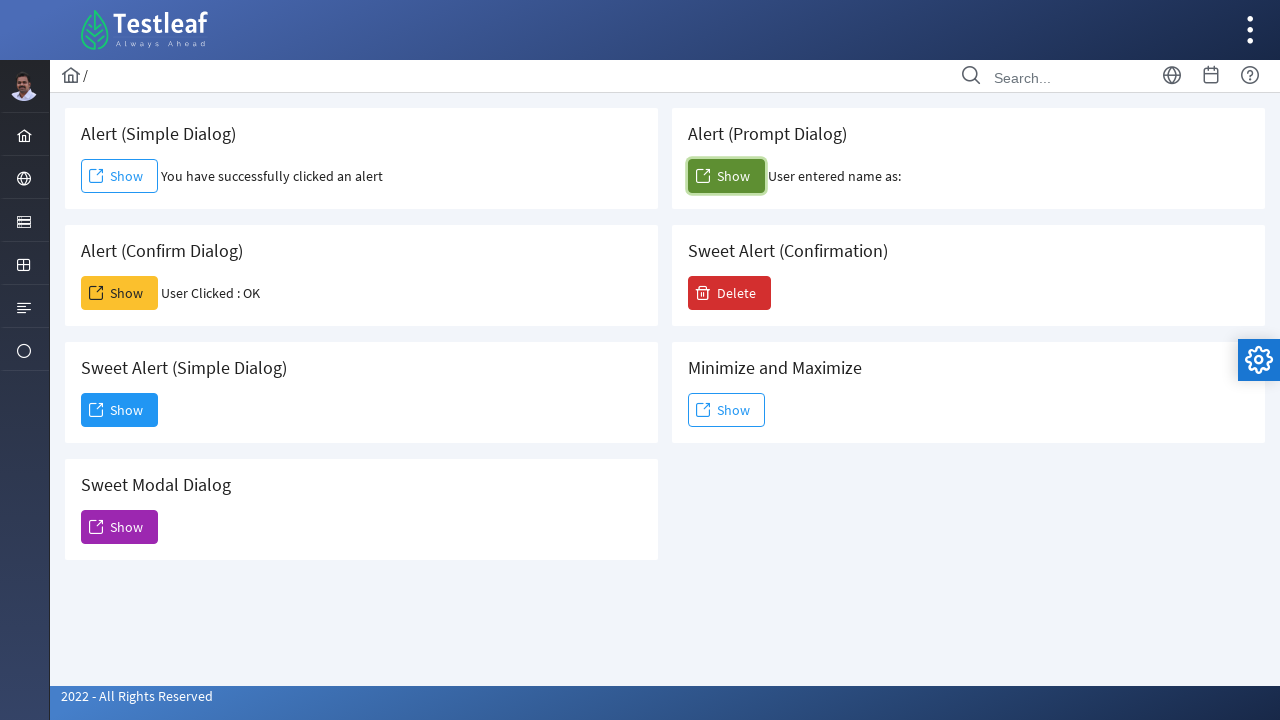

Clicked 'Delete' button to trigger confirmation alert at (730, 293) on xpath=//span[text()='Delete']
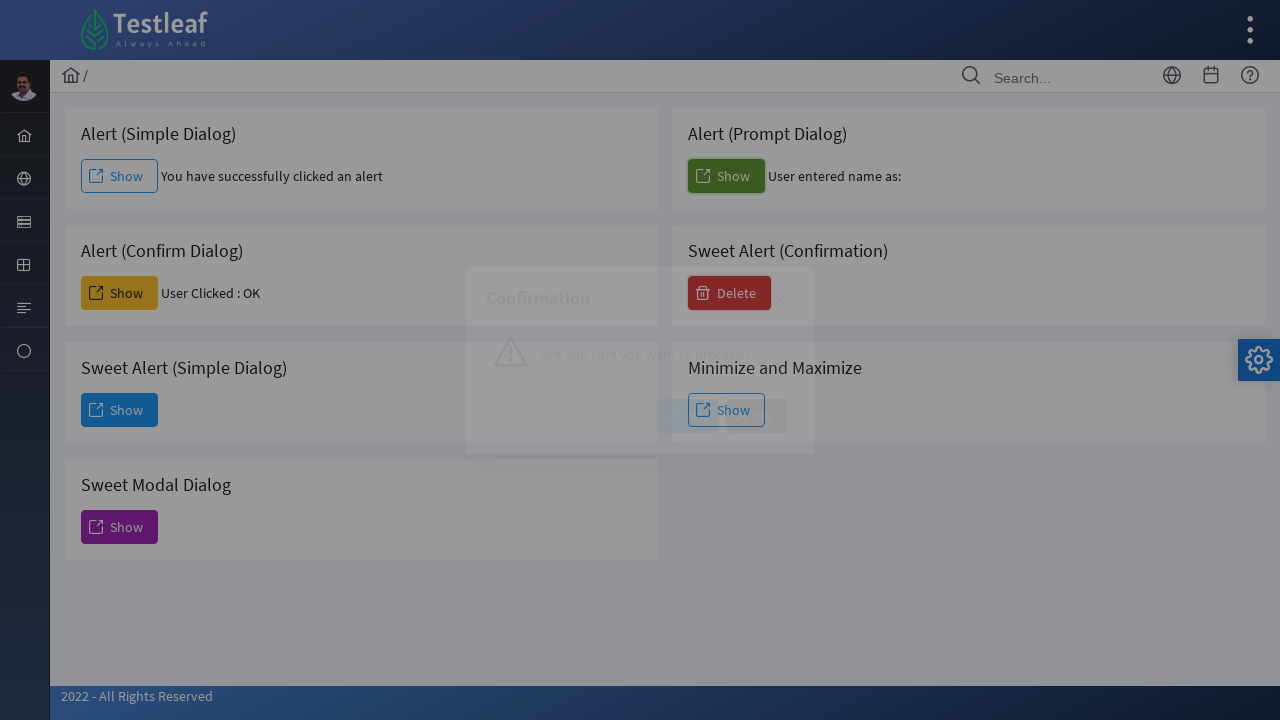

Sweet alert confirmation 'Yes' button appeared
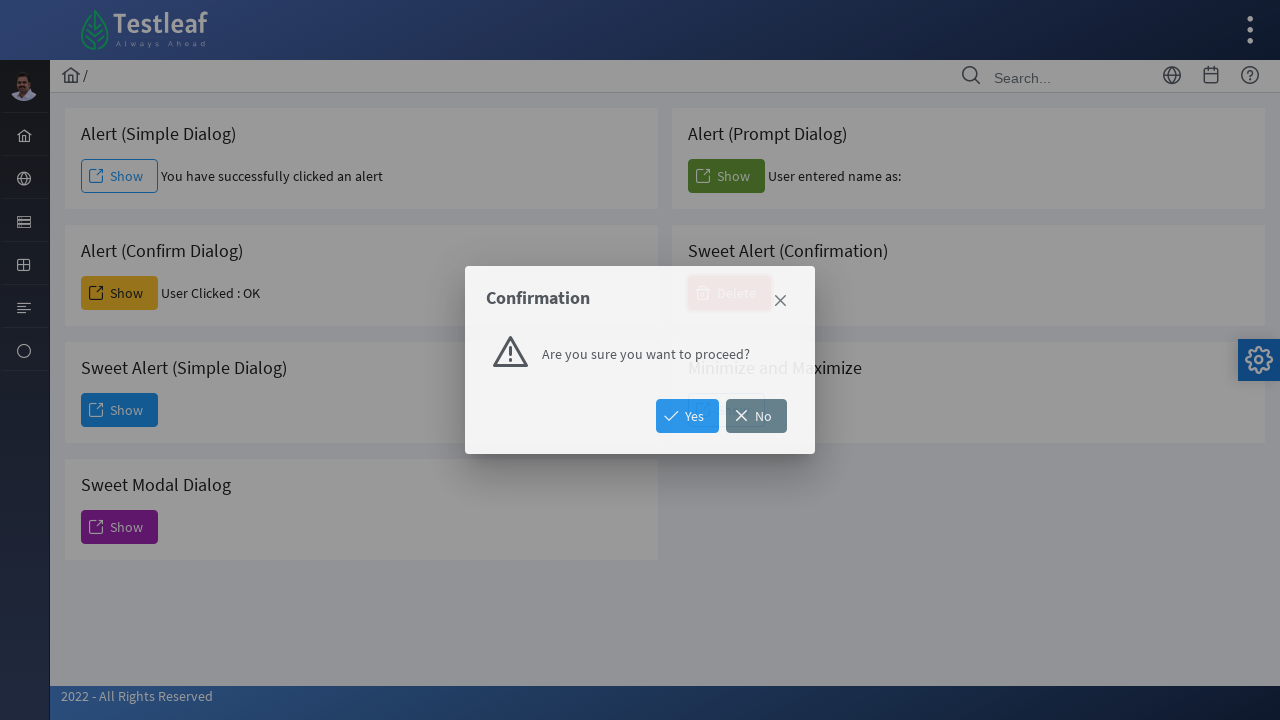

Clicked 'Yes' button to confirm deletion at (688, 416) on xpath=//span[text()='Yes']
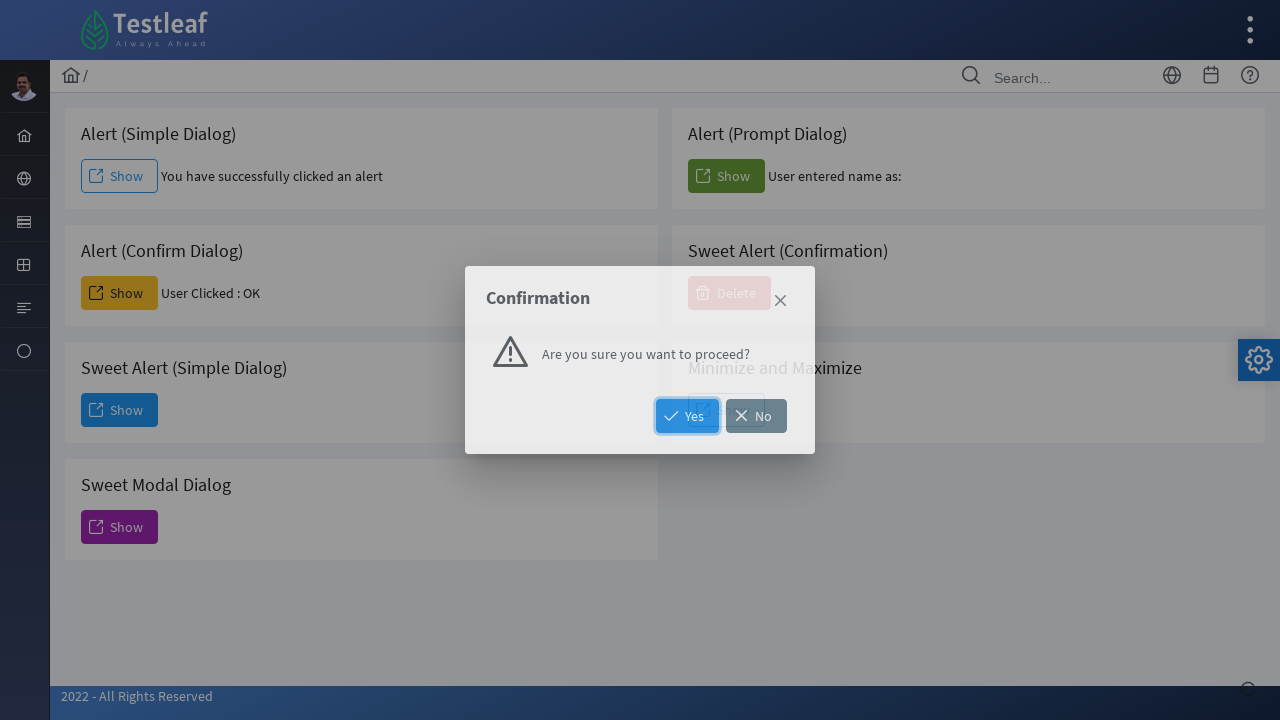

Clicked 'Show' button for modal with minimize/maximize at (726, 410) on (//button[contains(@class,'ui-button-outlined')]/span[text()='Show'])[2]
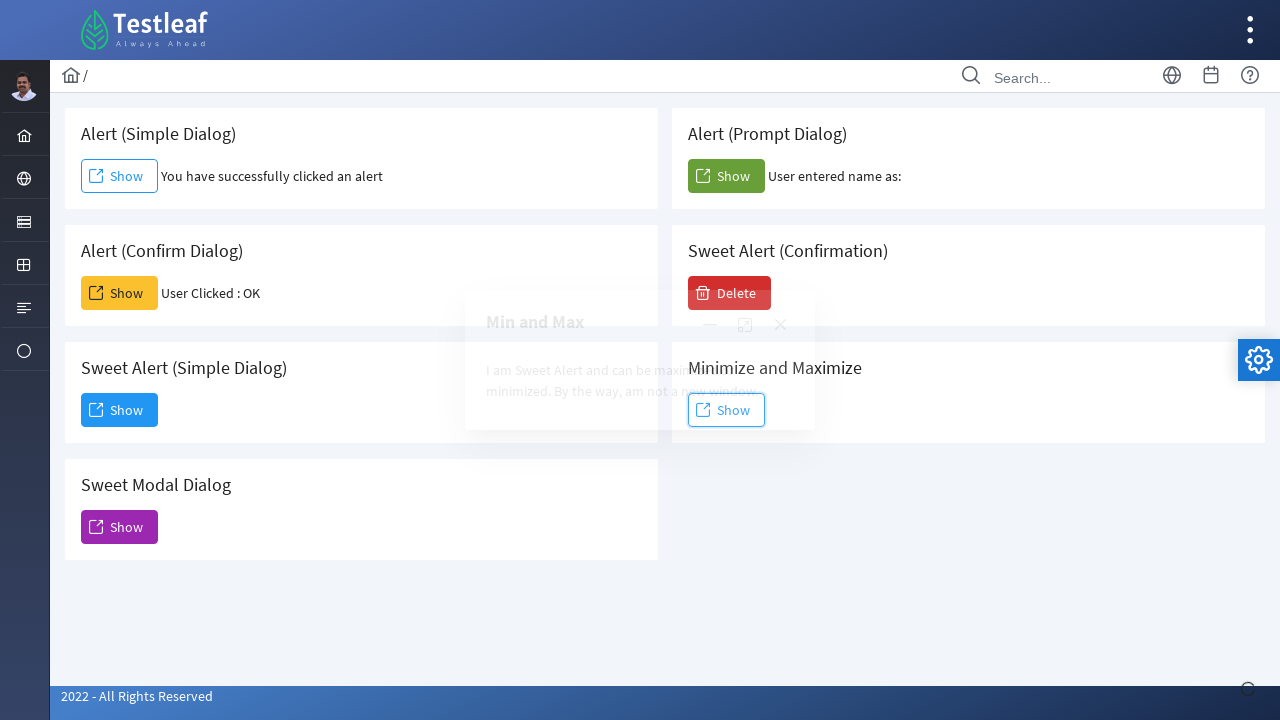

Clicked minimize button on modal dialog at (710, 325) on xpath=//span[contains(@class,'icon-minus')]
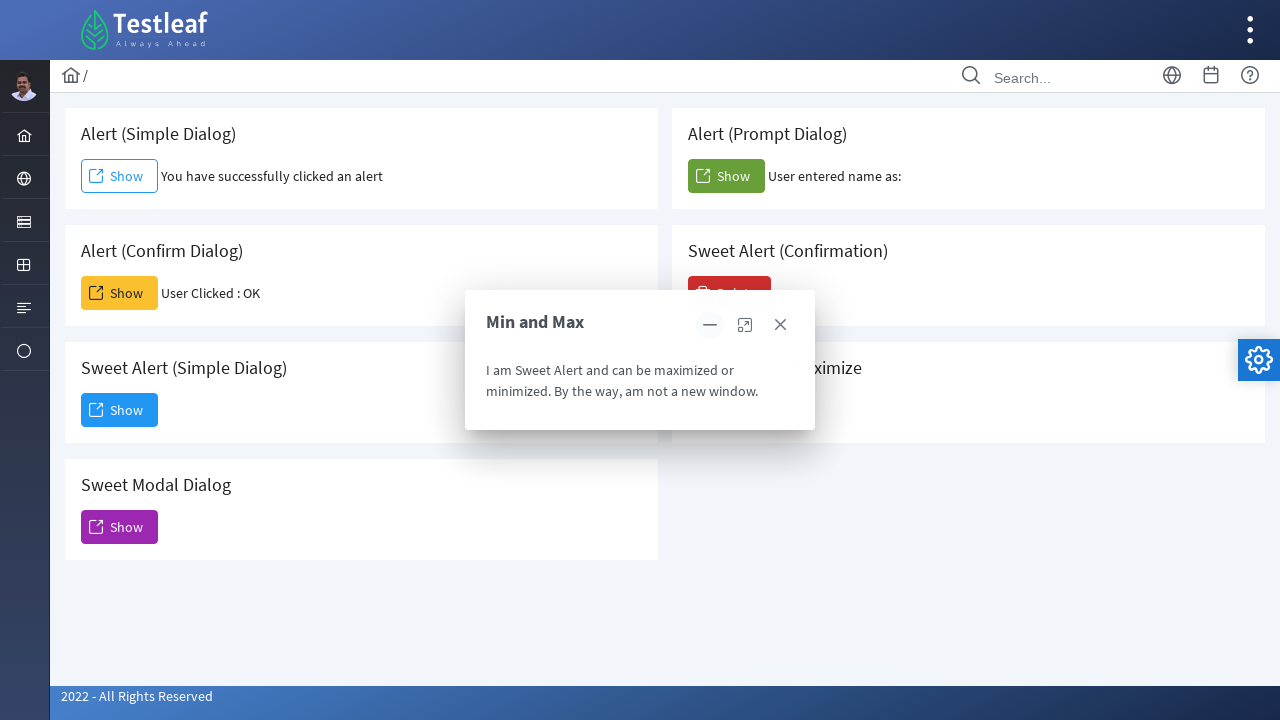

Clicked maximize button to restore modal dialog at (140, 685) on xpath=//span[contains(@class,'ui-icon-plus')]
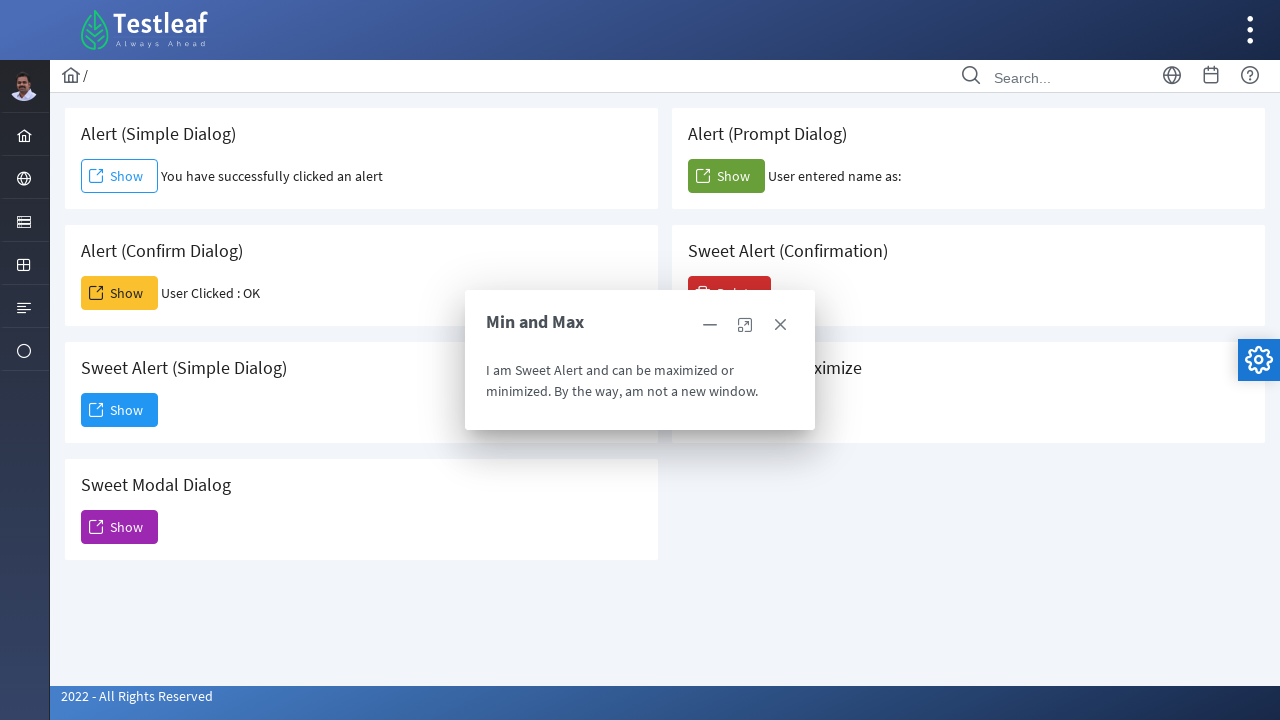

Expand icon appeared on modal dialog
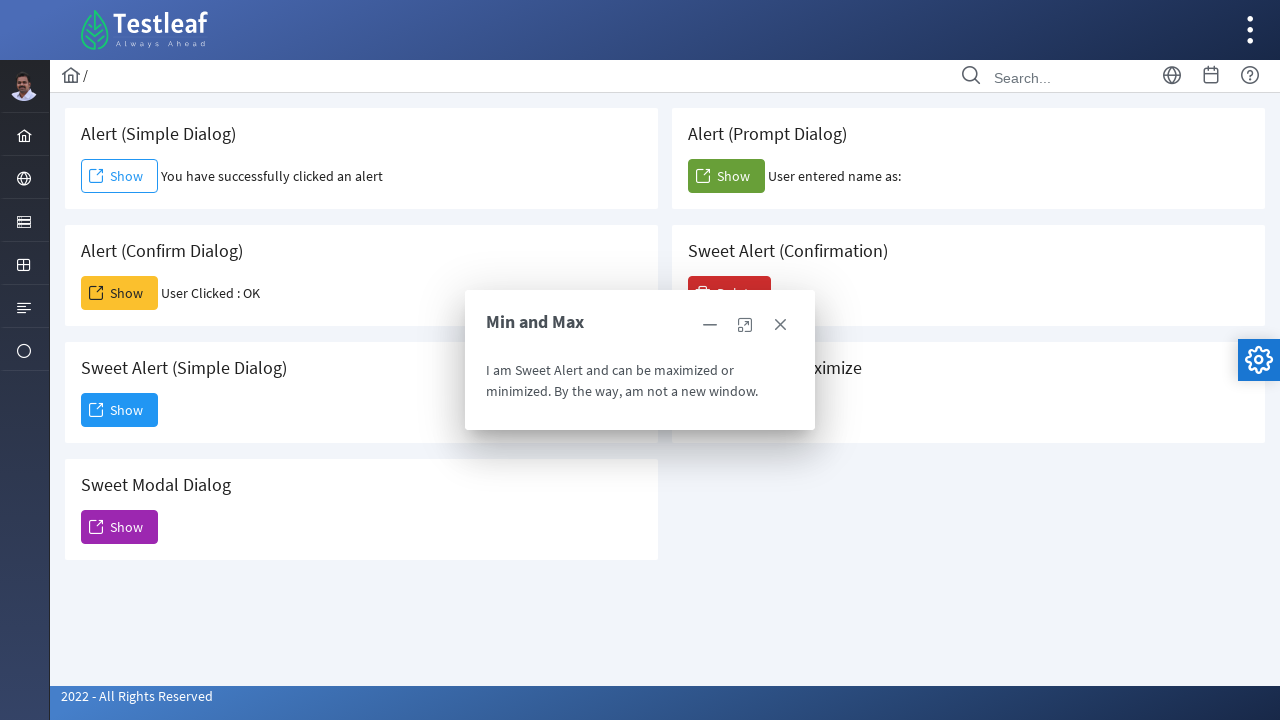

Clicked expand/fullscreen button on modal at (745, 325) on xpath=//span[contains(@class,'ui-icon-extlink')]
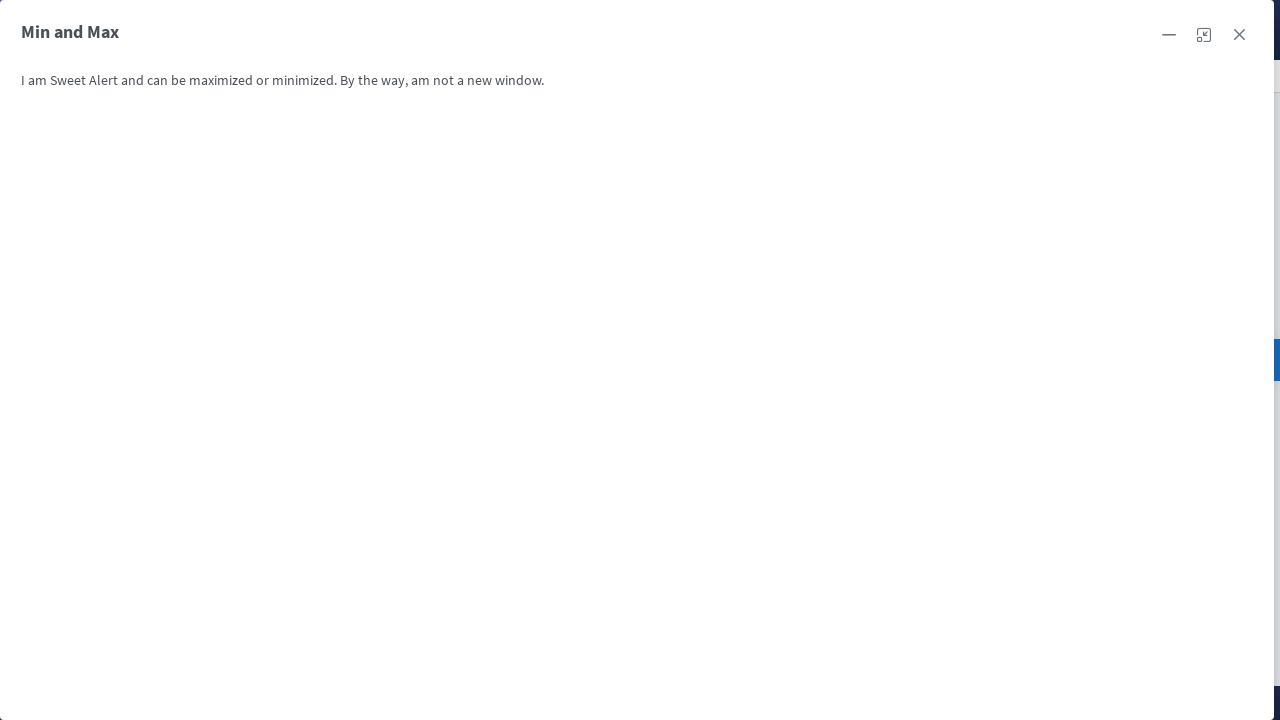

Clicked close button to dismiss modal dialog at (1239, 35) on (//span[contains(@class,'ui-icon-closethick')])[3]
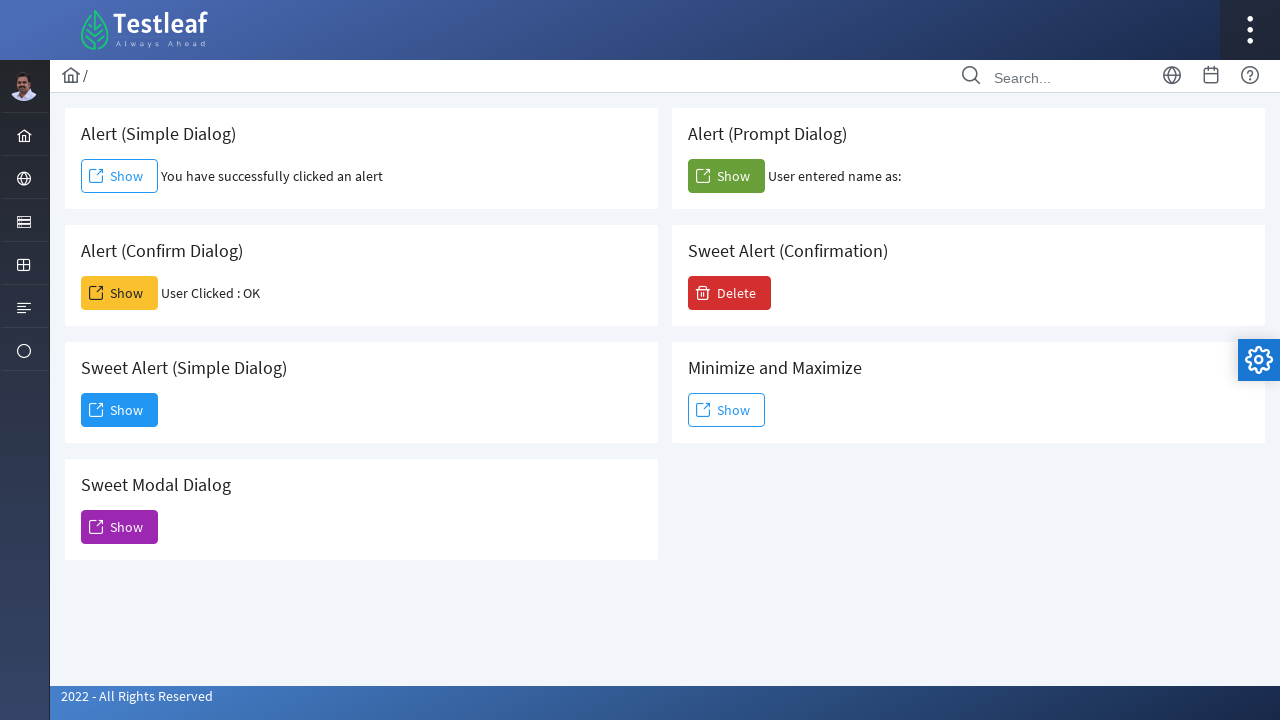

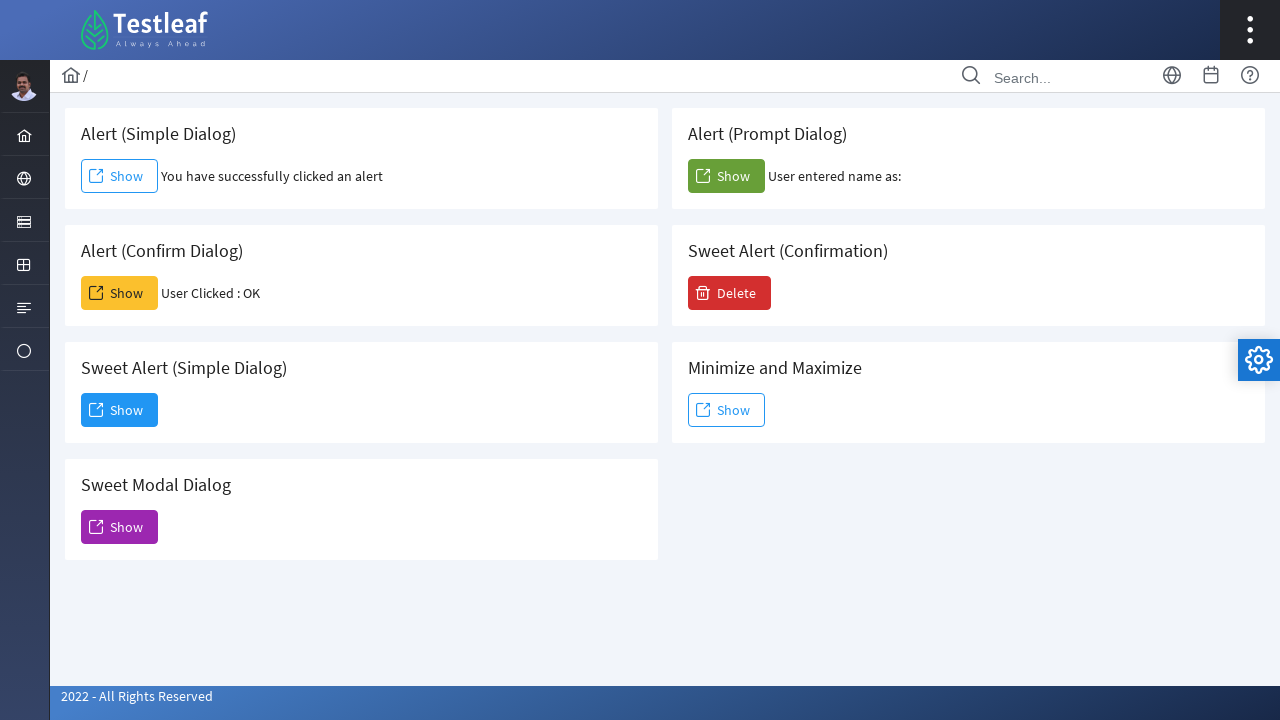